Tests adding an item to cart on demoblaze by navigating to a category, selecting a product, and clicking add to cart

Starting URL: https://www.demoblaze.com

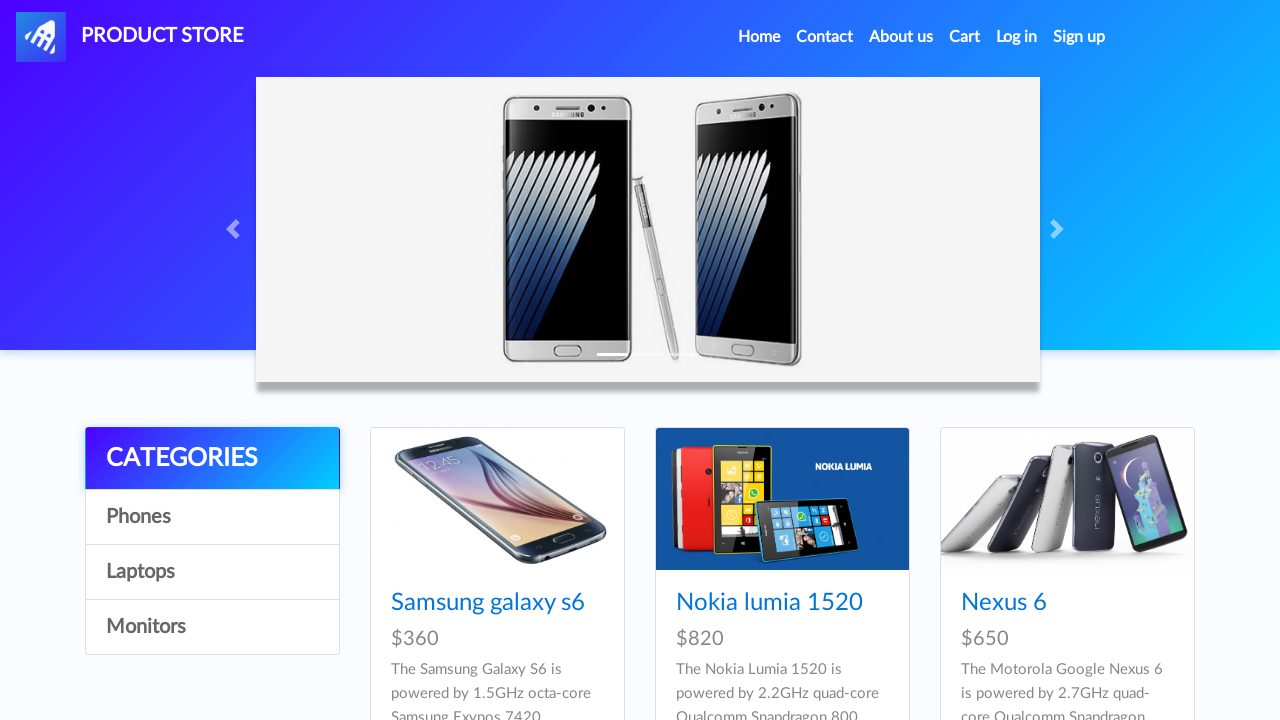

Waited for page to load (networkidle)
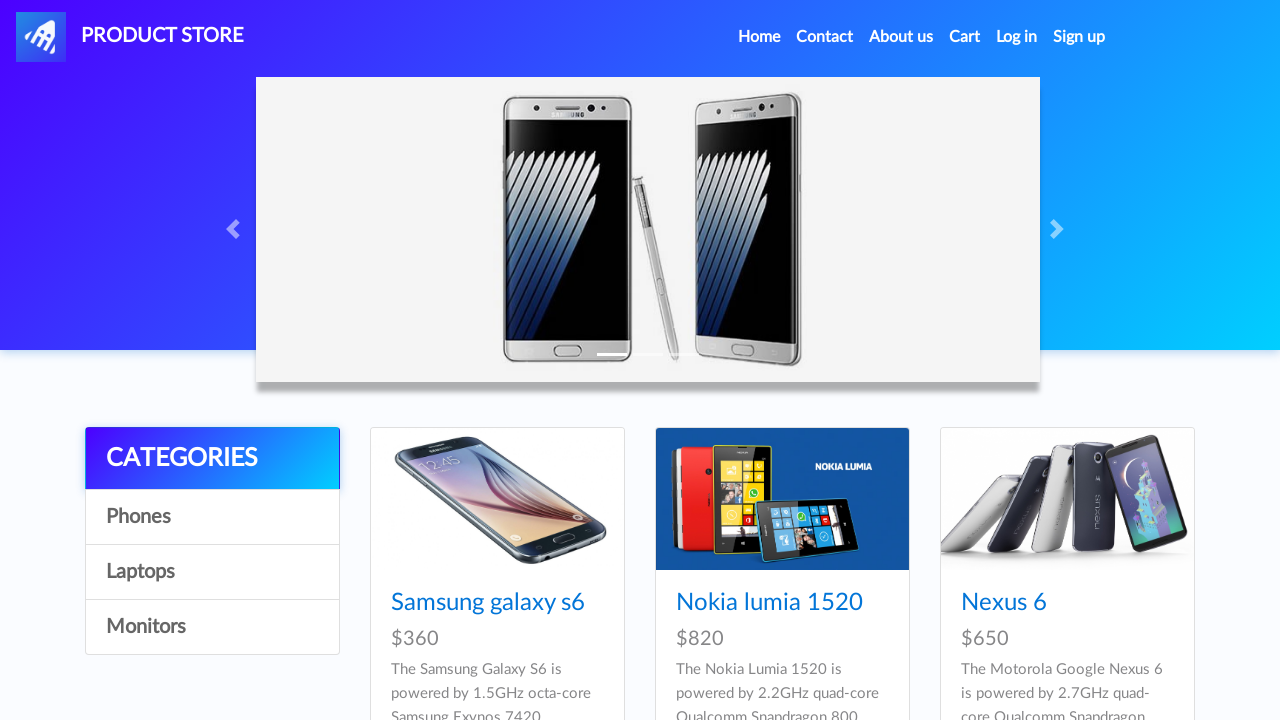

Clicked on category (4th navigation link) at (212, 627) on div.list-group a:nth-child(4)
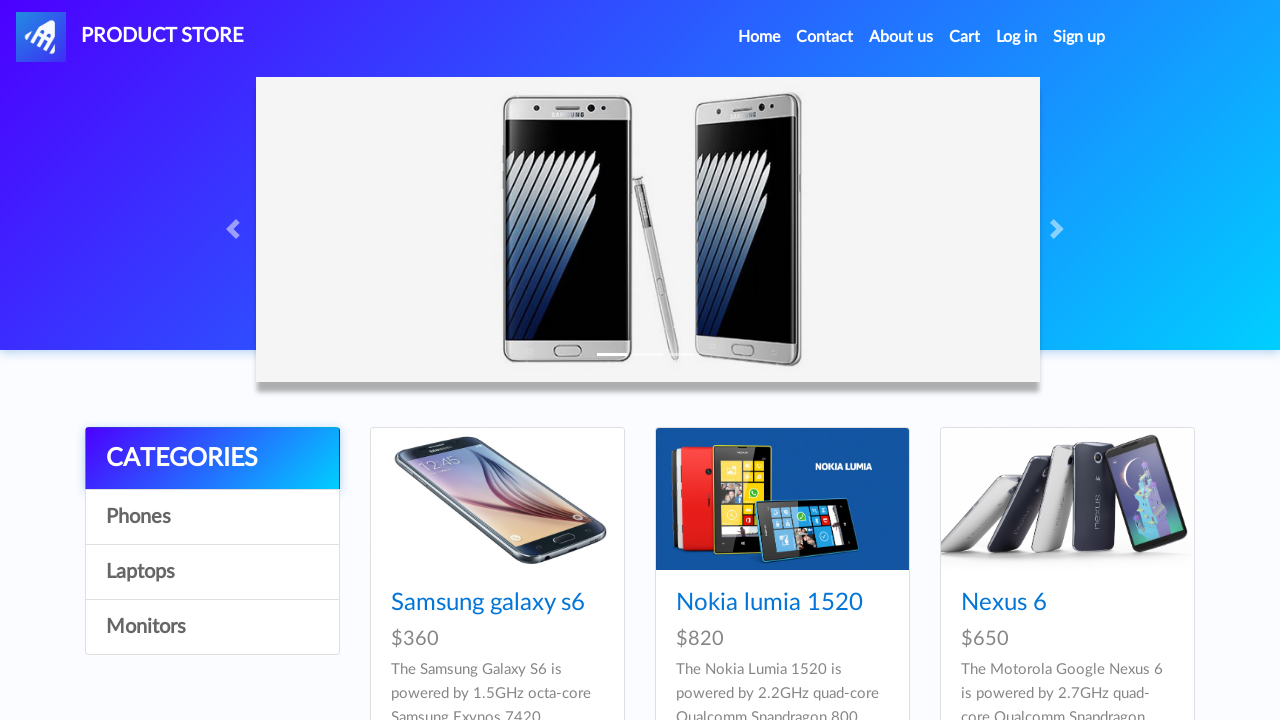

Waited for products to load
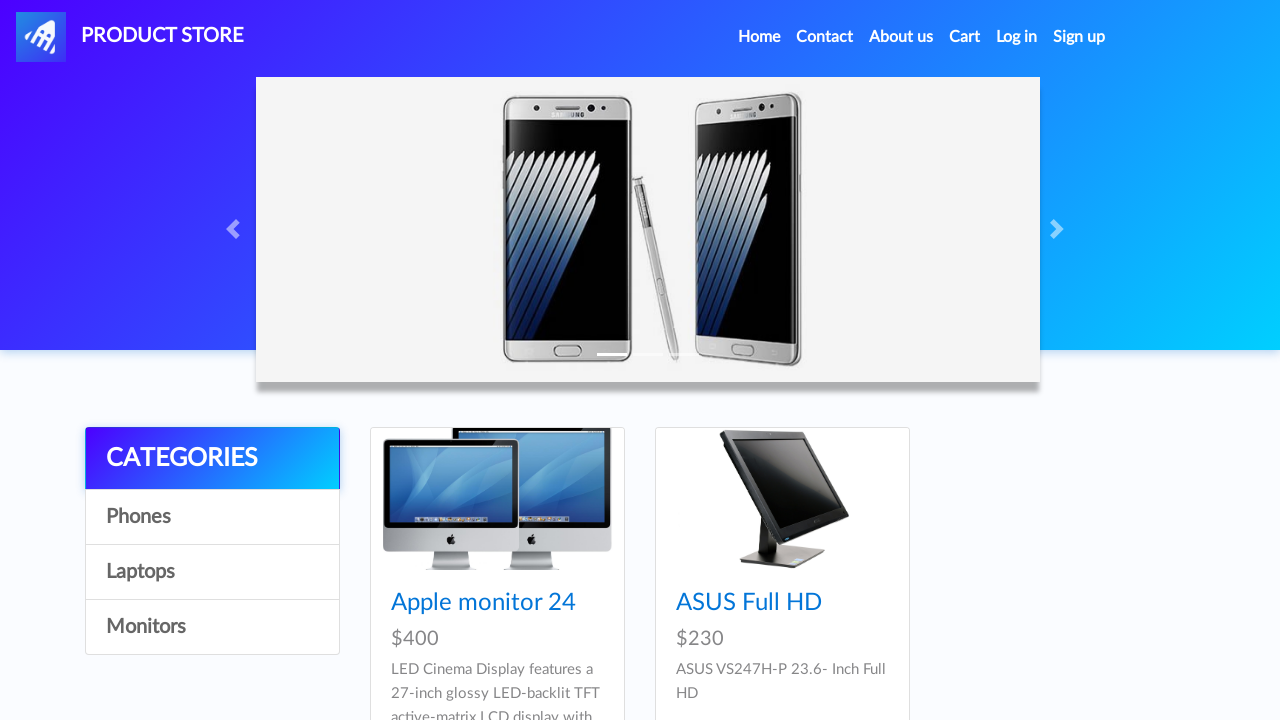

Clicked on first product at (484, 603) on div.card h4.card-title a >> nth=0
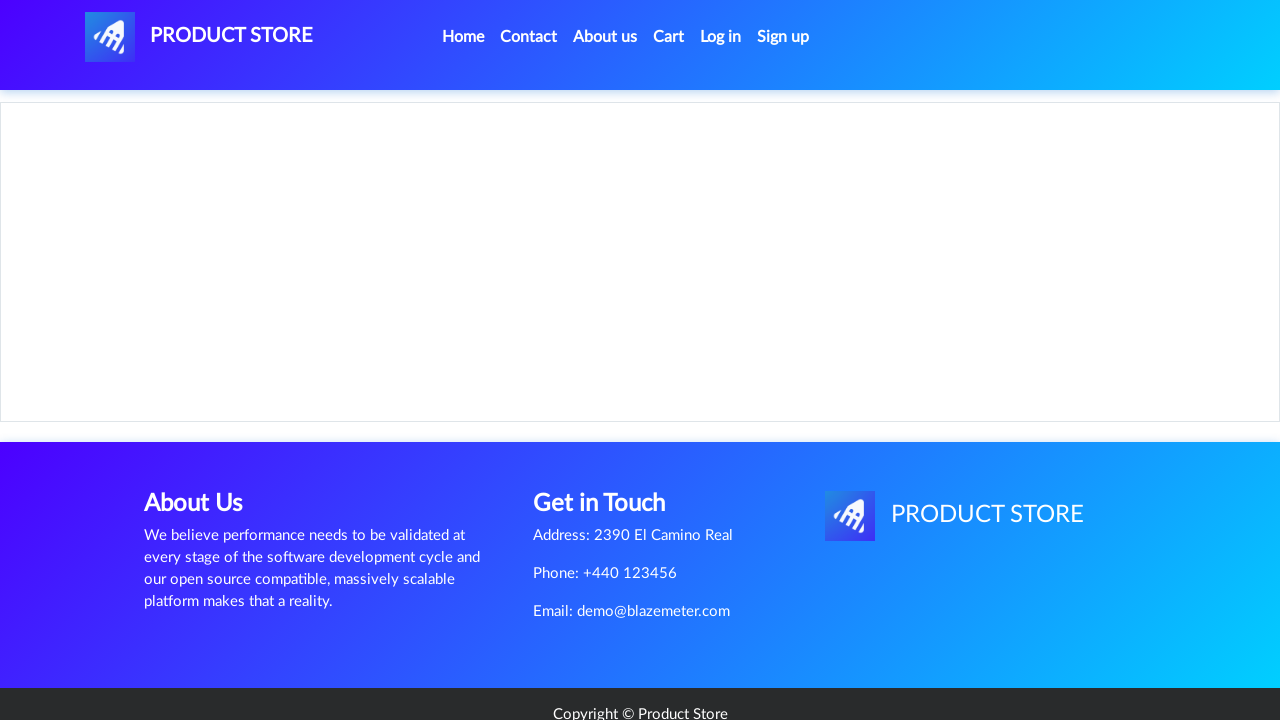

Waited for product page to load
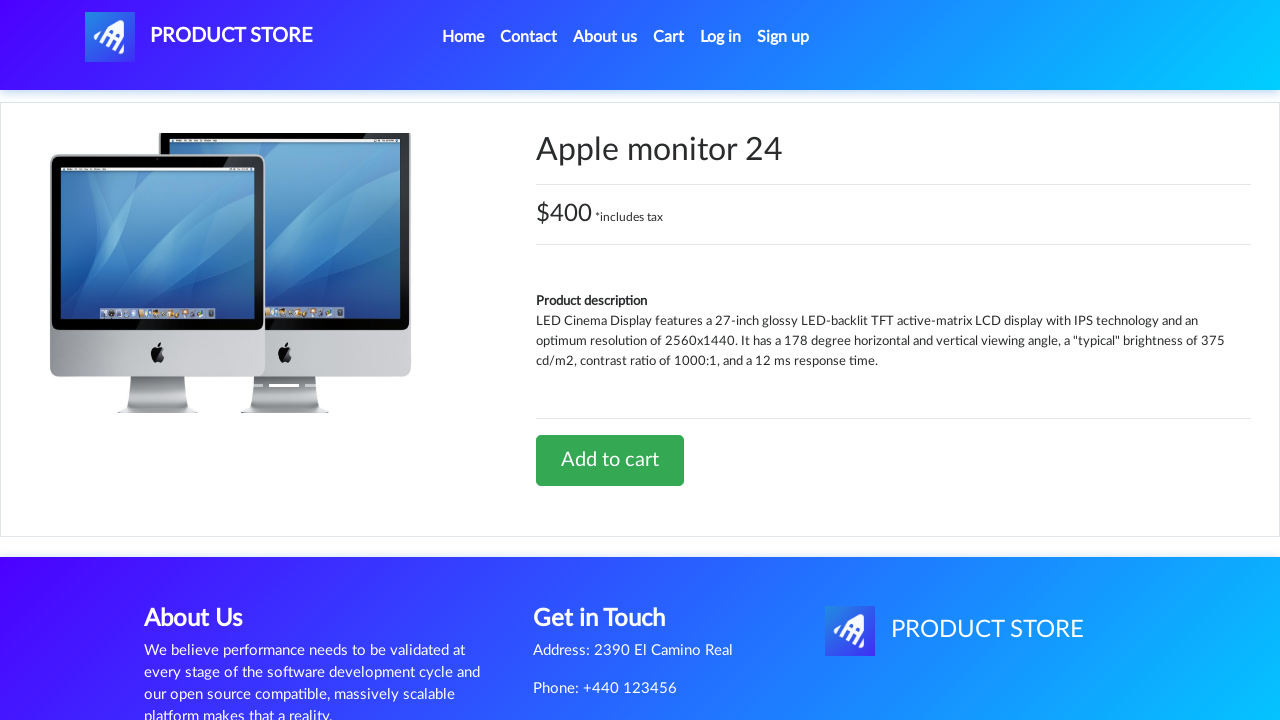

Clicked Add to Cart button at (610, 460) on a.btn.btn-success.btn-lg
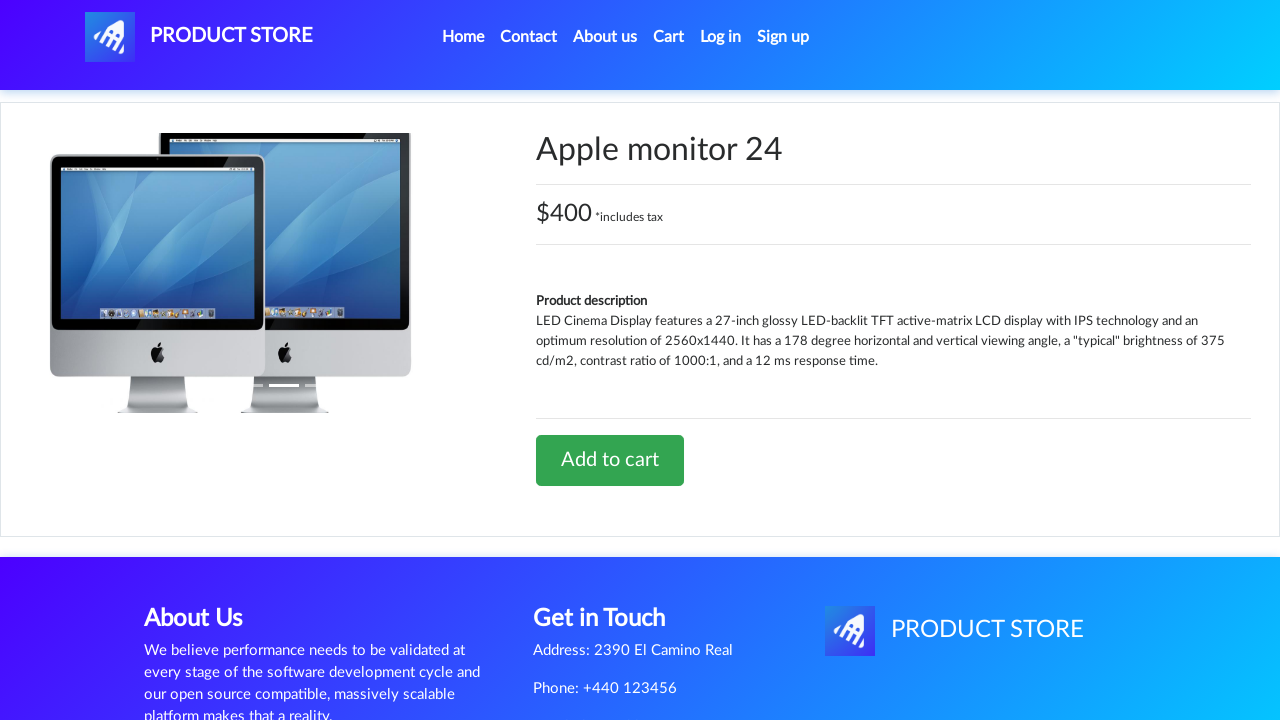

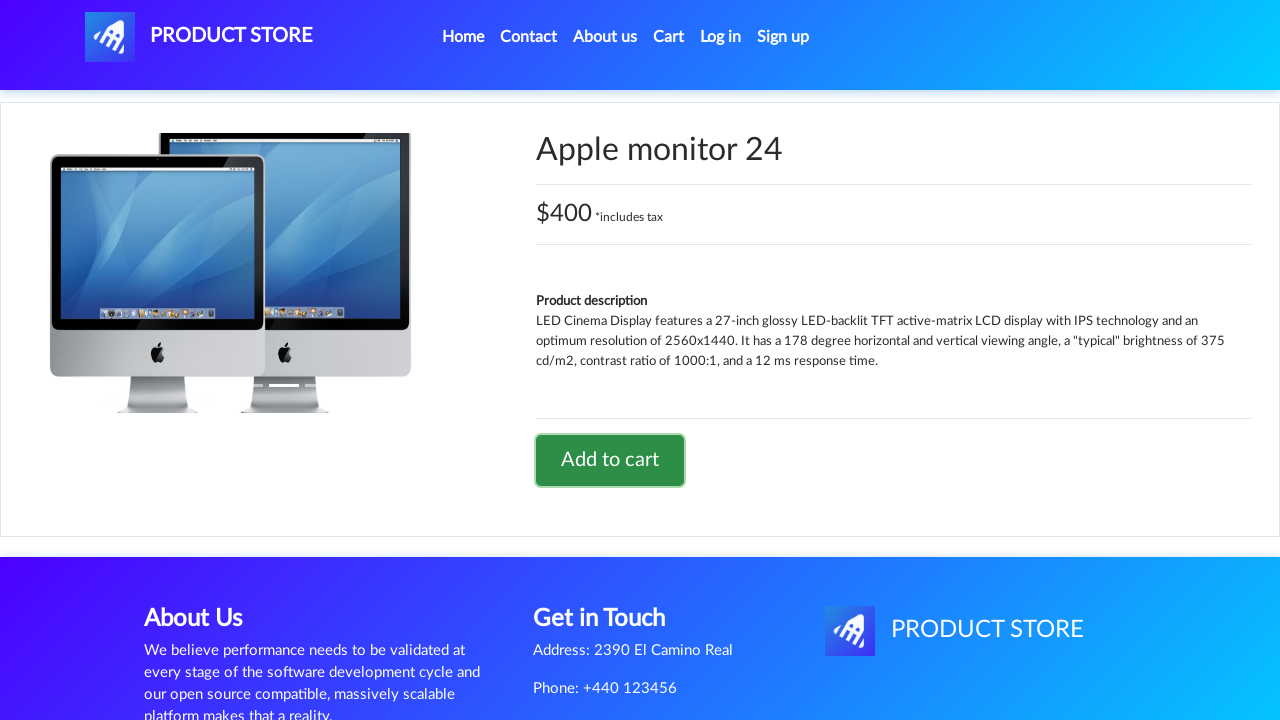